Navigates to the OrangeHRM Demo application homepage and verifies the page loads successfully.

Starting URL: https://opensource-demo.orangehrmlive.com/

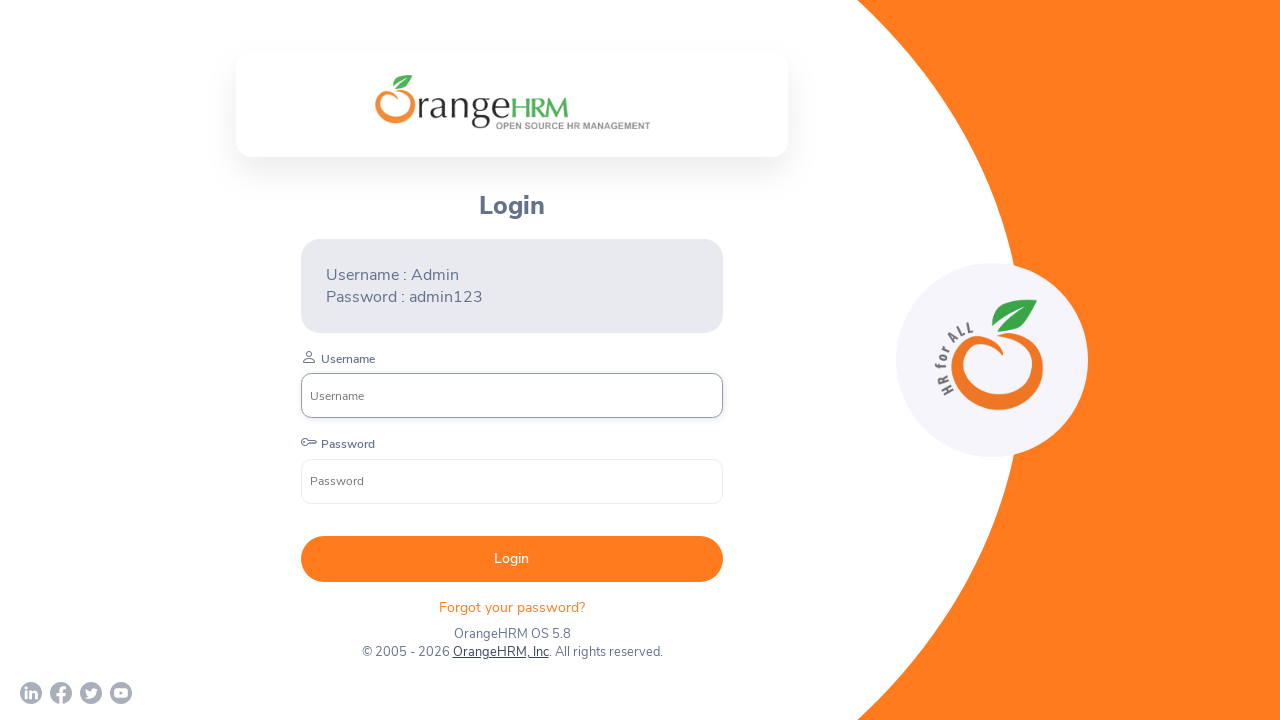

Waited for page to reach networkidle state
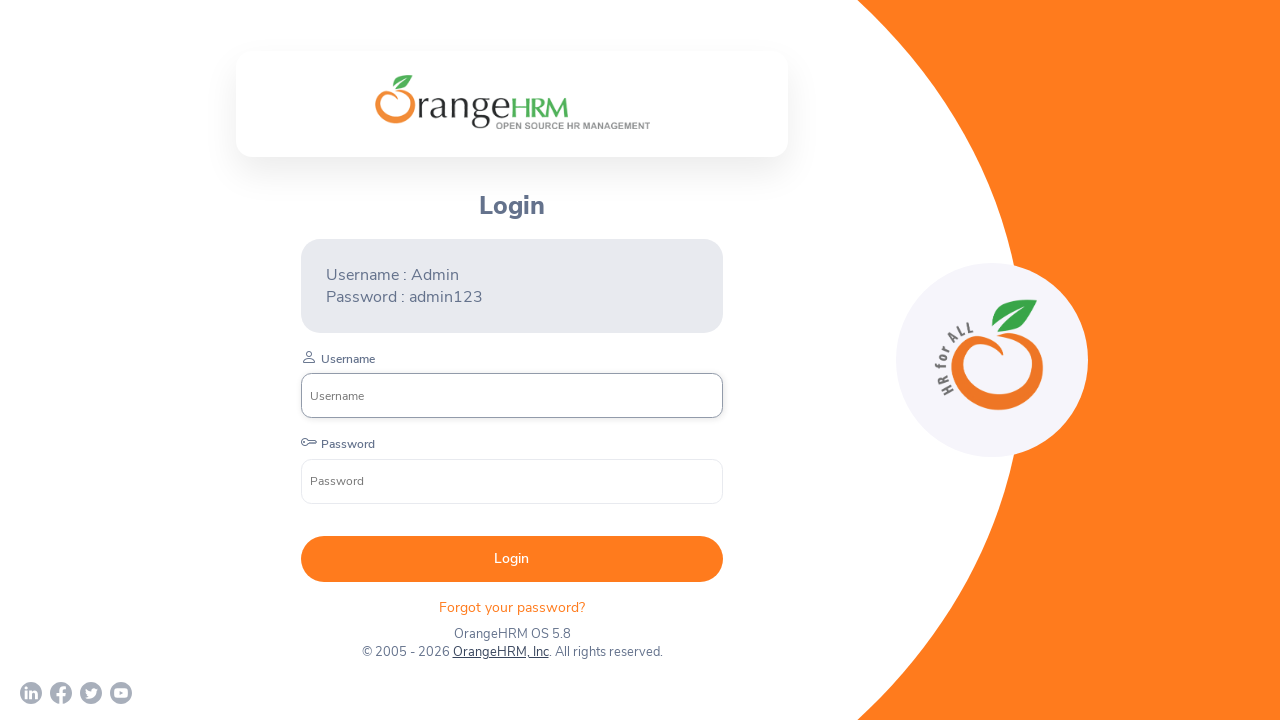

Verified body element is present on OrangeHRM Demo App homepage
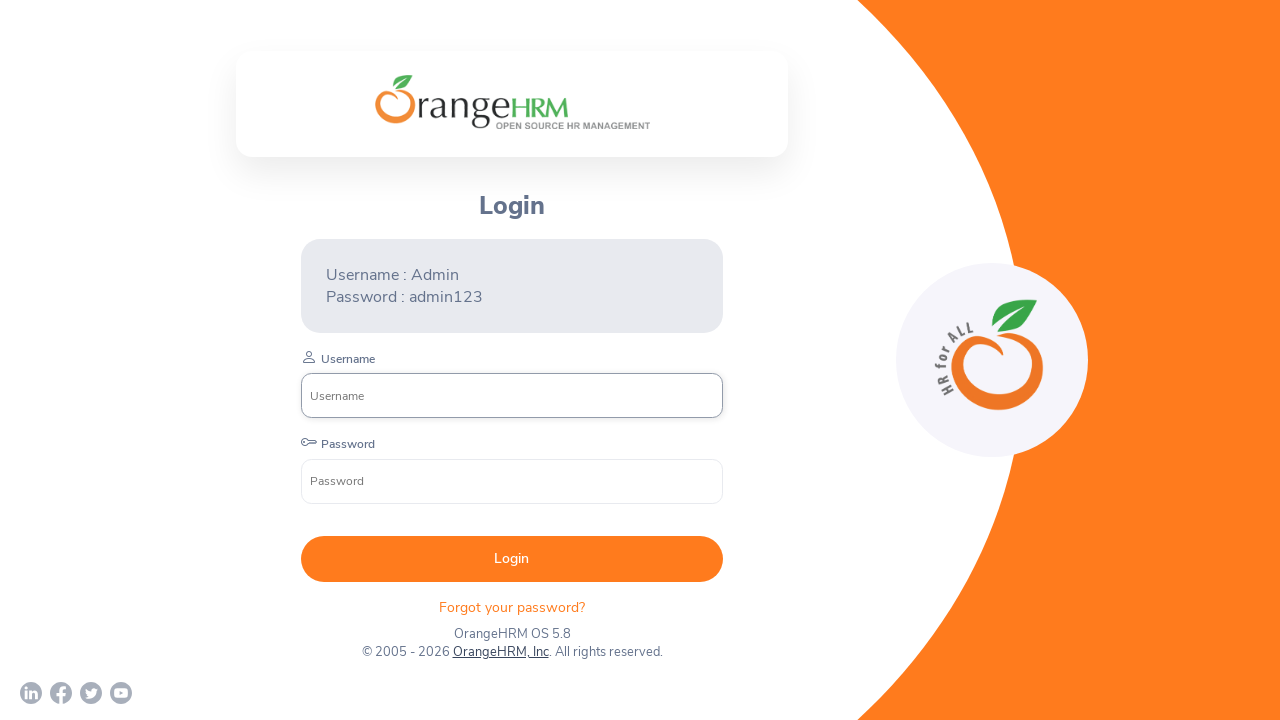

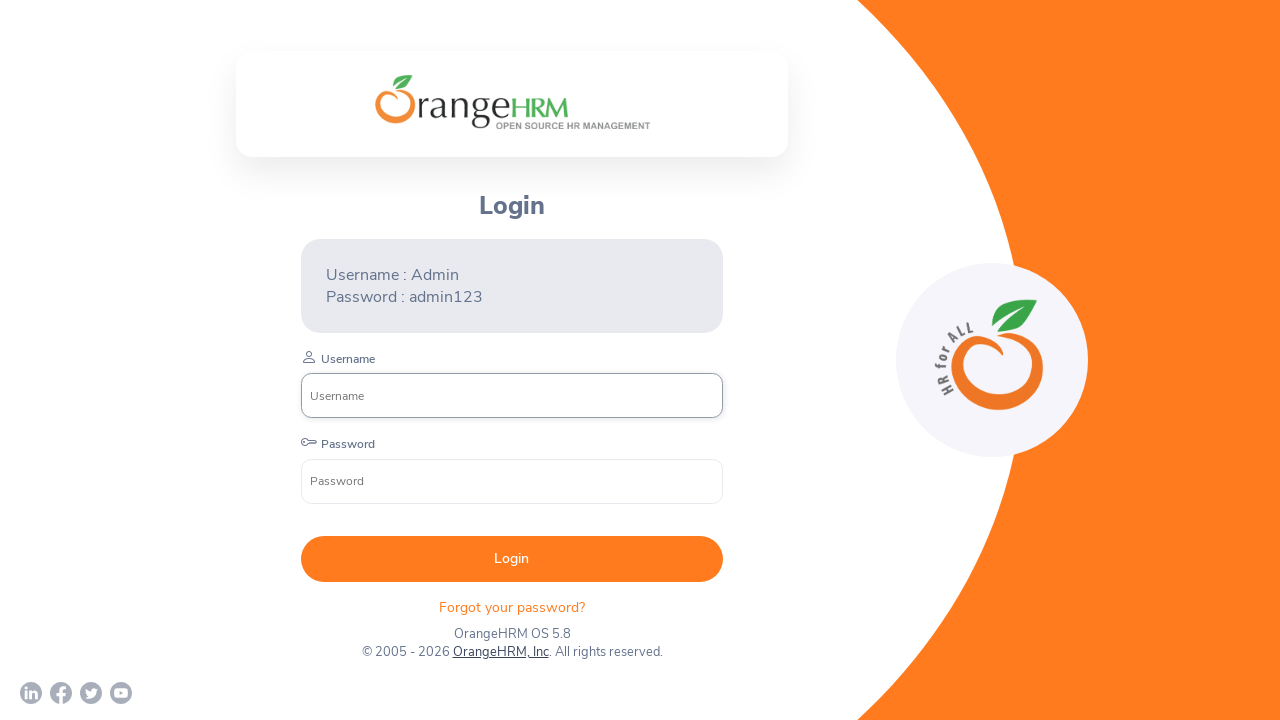